Tests valid user registration by filling out a complete registration form with all required fields and submitting it

Starting URL: https://katalon-test.s3.amazonaws.com/demo-aut/dist/html/form.html

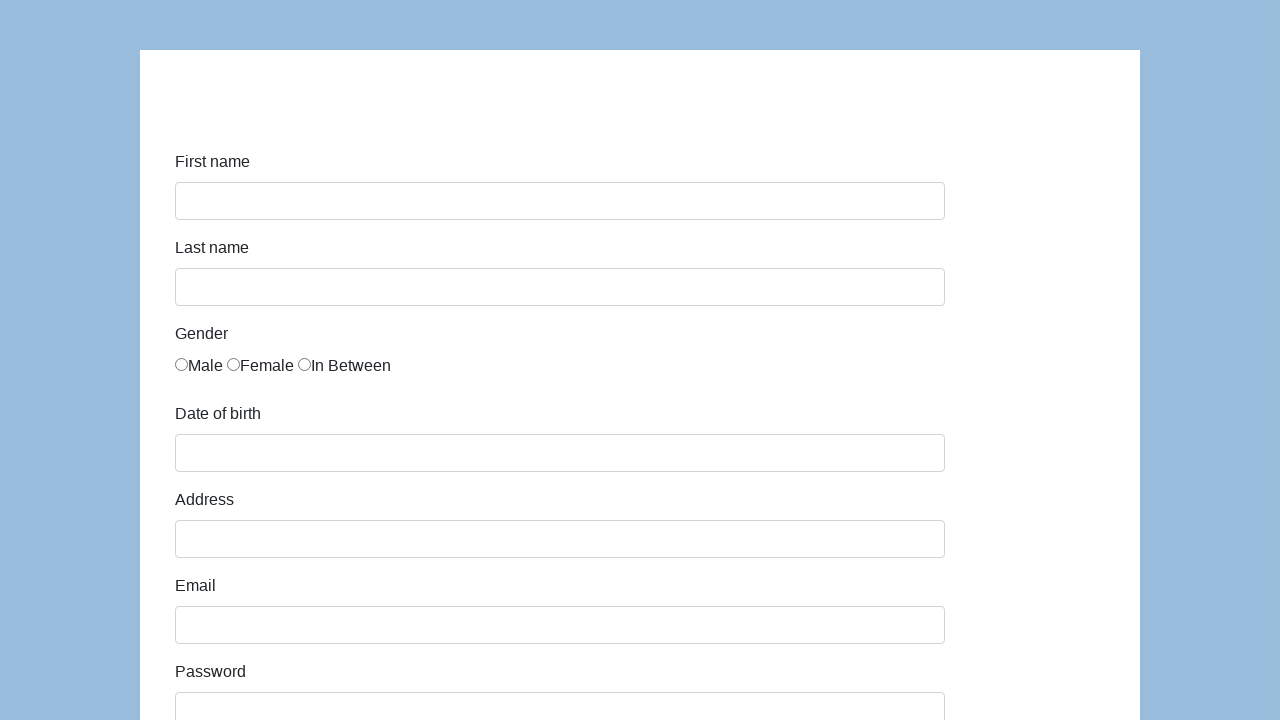

Filled first name field with 'Karol' on #first-name
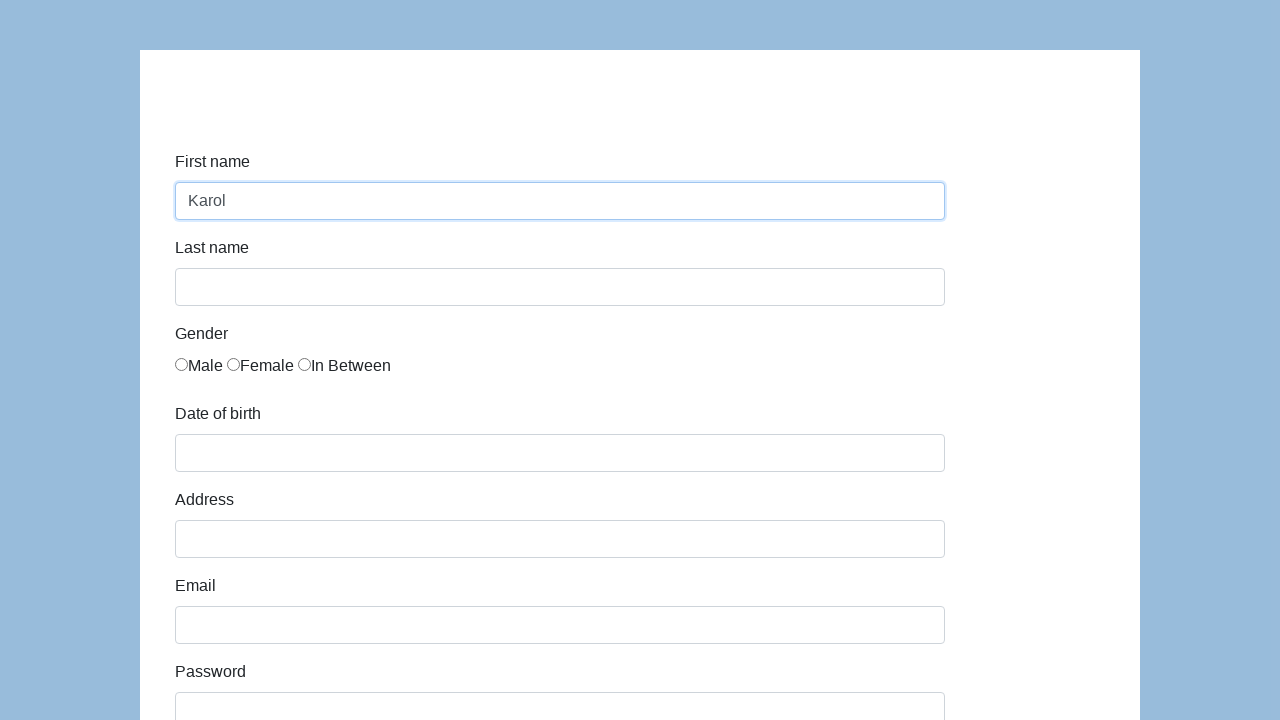

Filled last name field with 'Kowalski' on #last-name
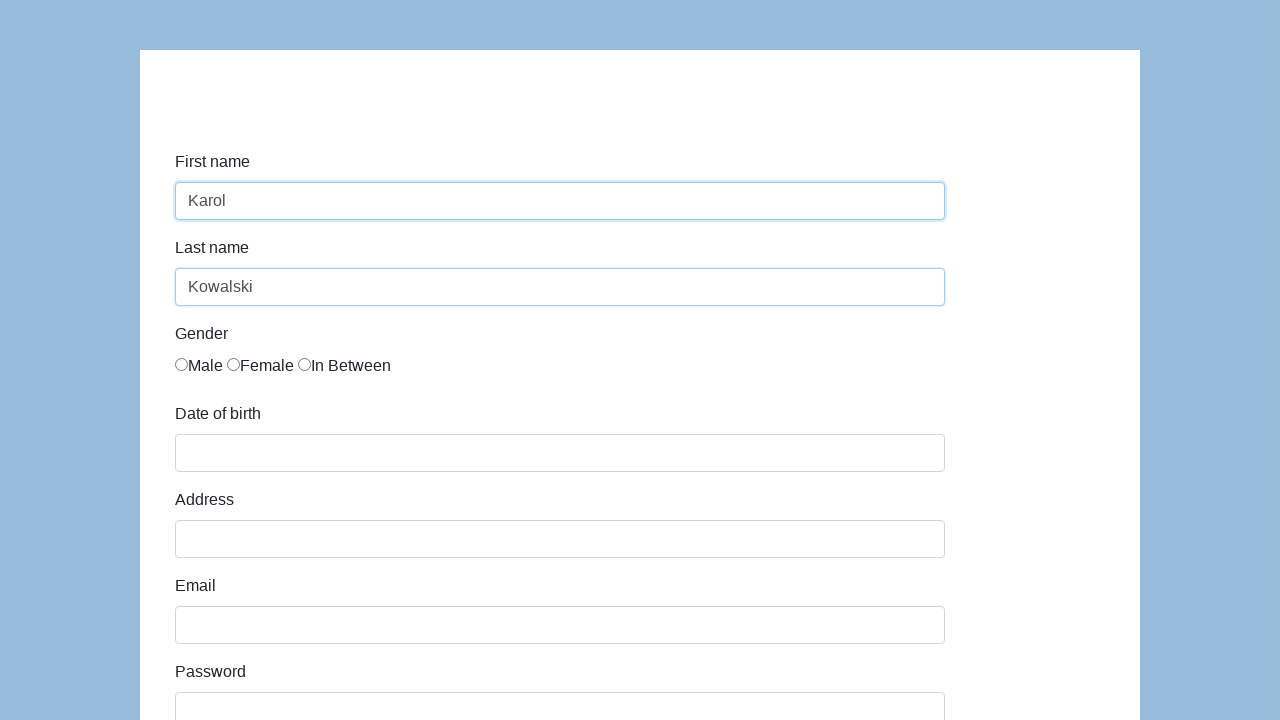

Selected Female gender option at (260, 366) on //*[@id="infoForm"]/div[3]/div/div/label[2]
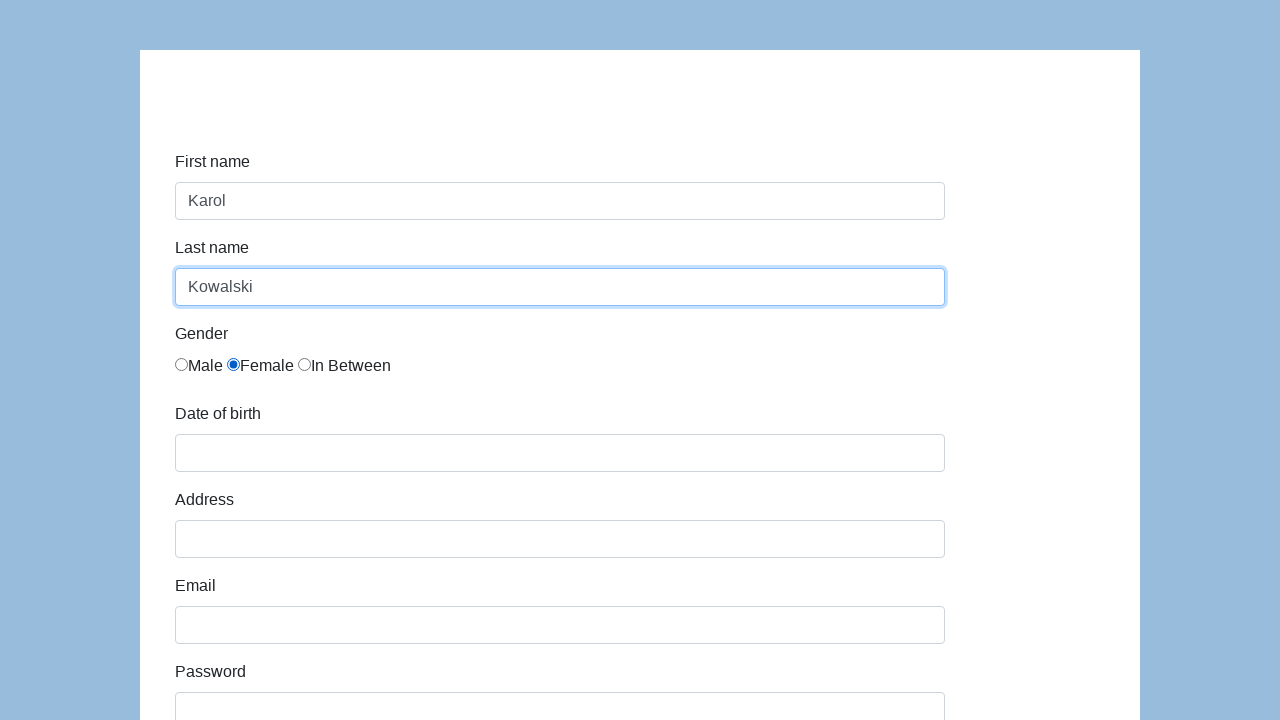

Filled date of birth field with '05/22/2010' on #dob
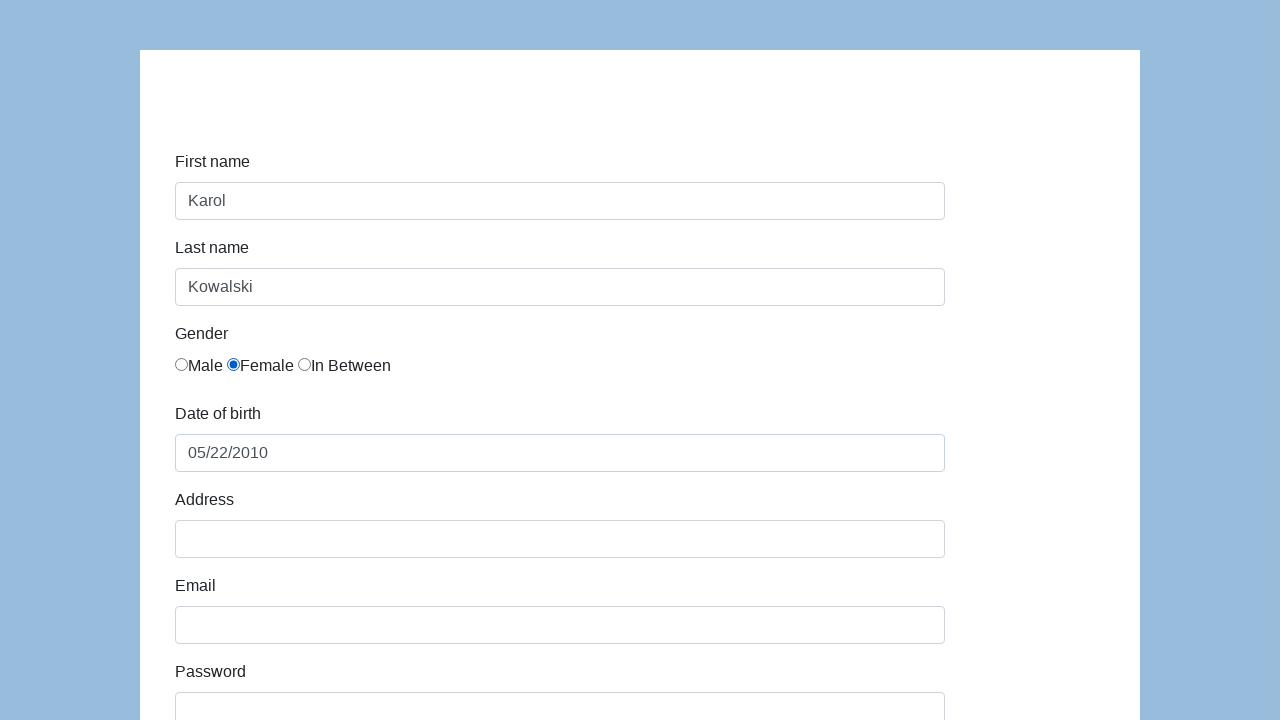

Filled address field with 'Prosta 51' on #address
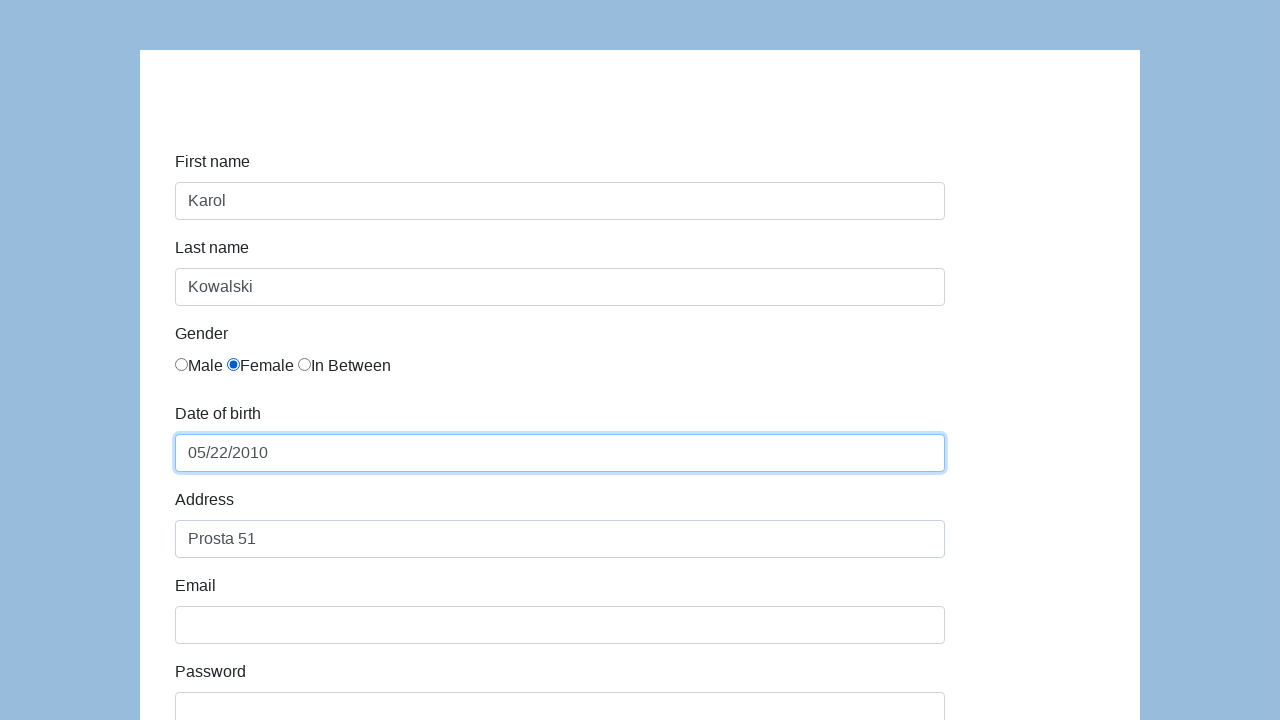

Filled email field with 'karol.kowalski@mailinator.com' on #email
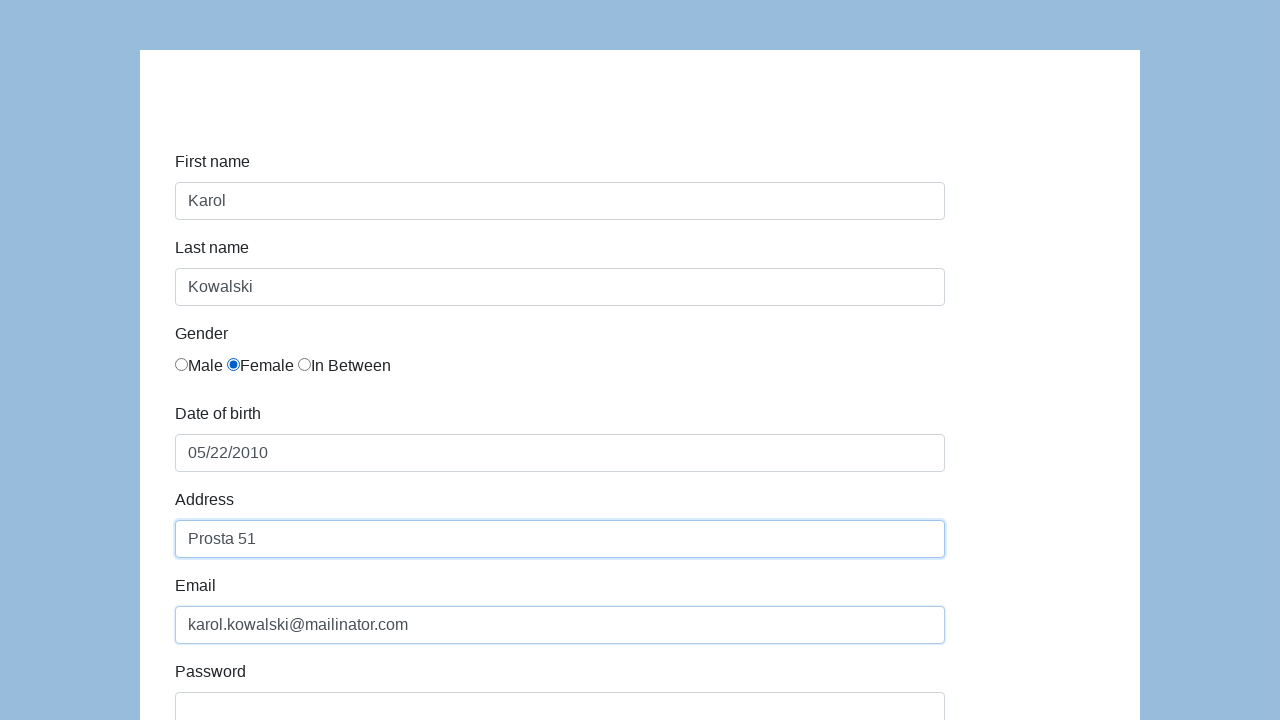

Filled password field with 'Pass123' on #password
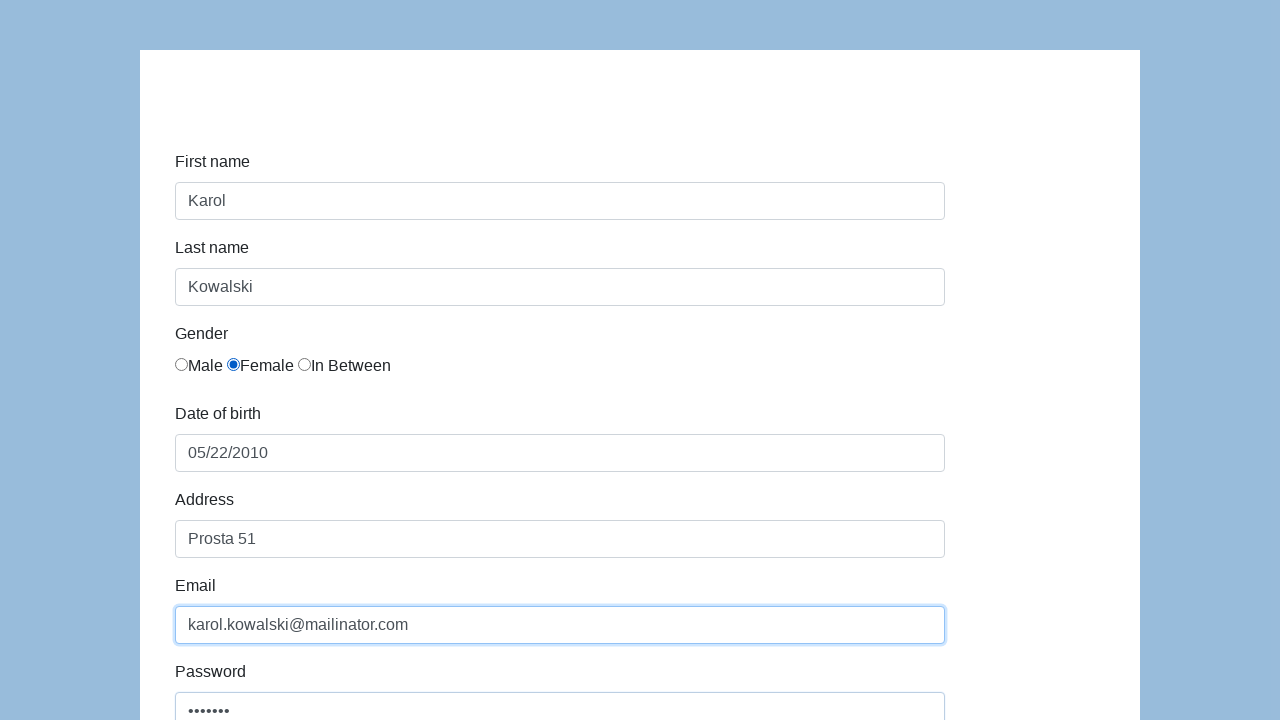

Filled company field with 'Coders Lab' on #company
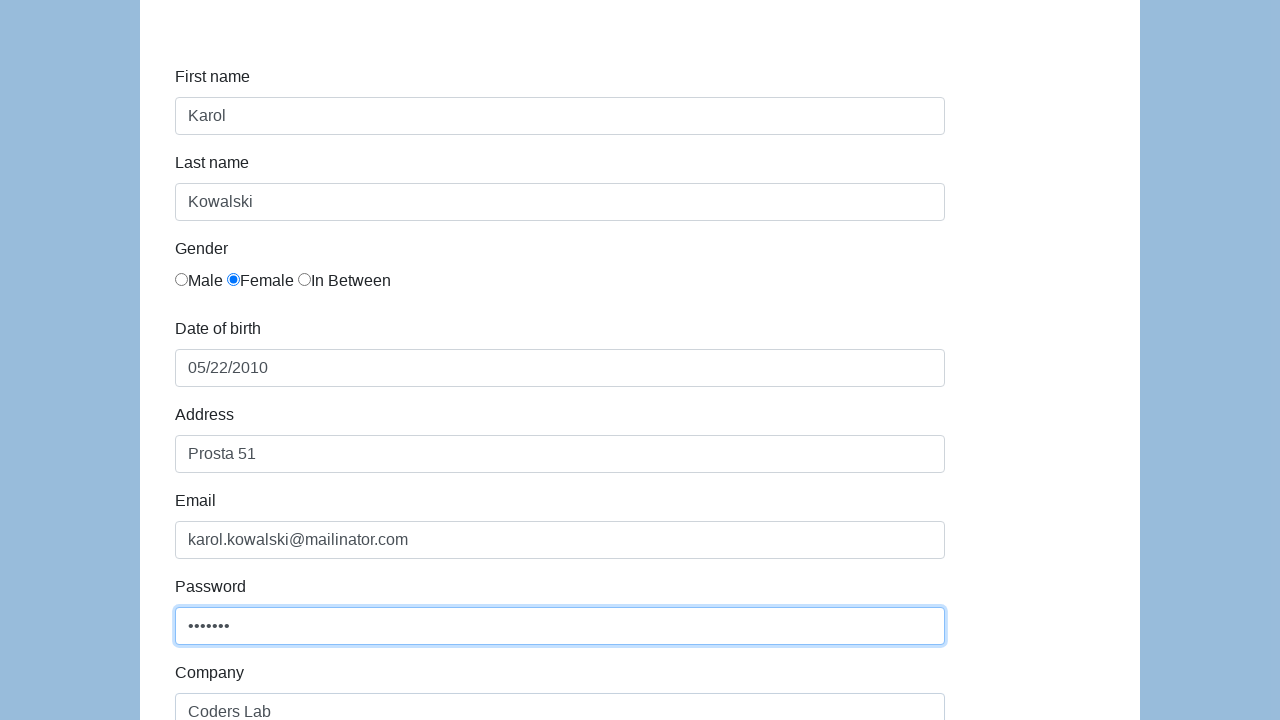

Selected 'QA' from role dropdown on #role
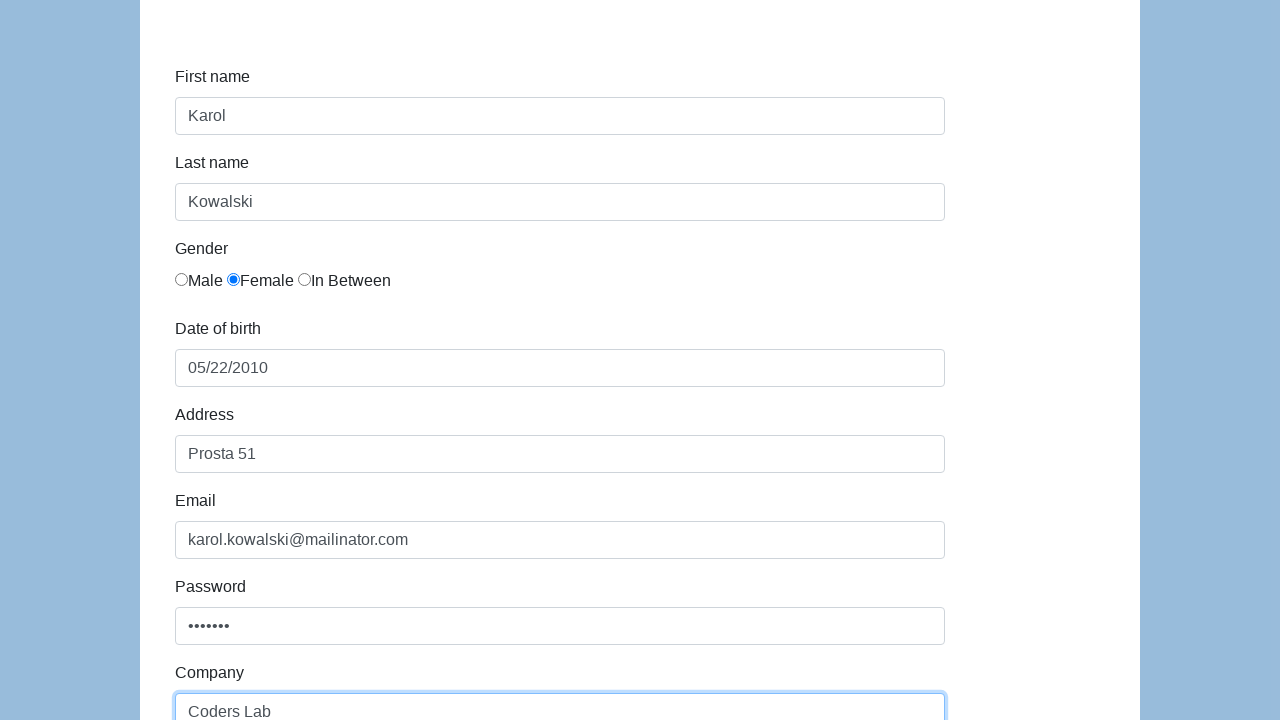

Filled comment field with 'To jest mój pierwszy automat testowy' on #comment
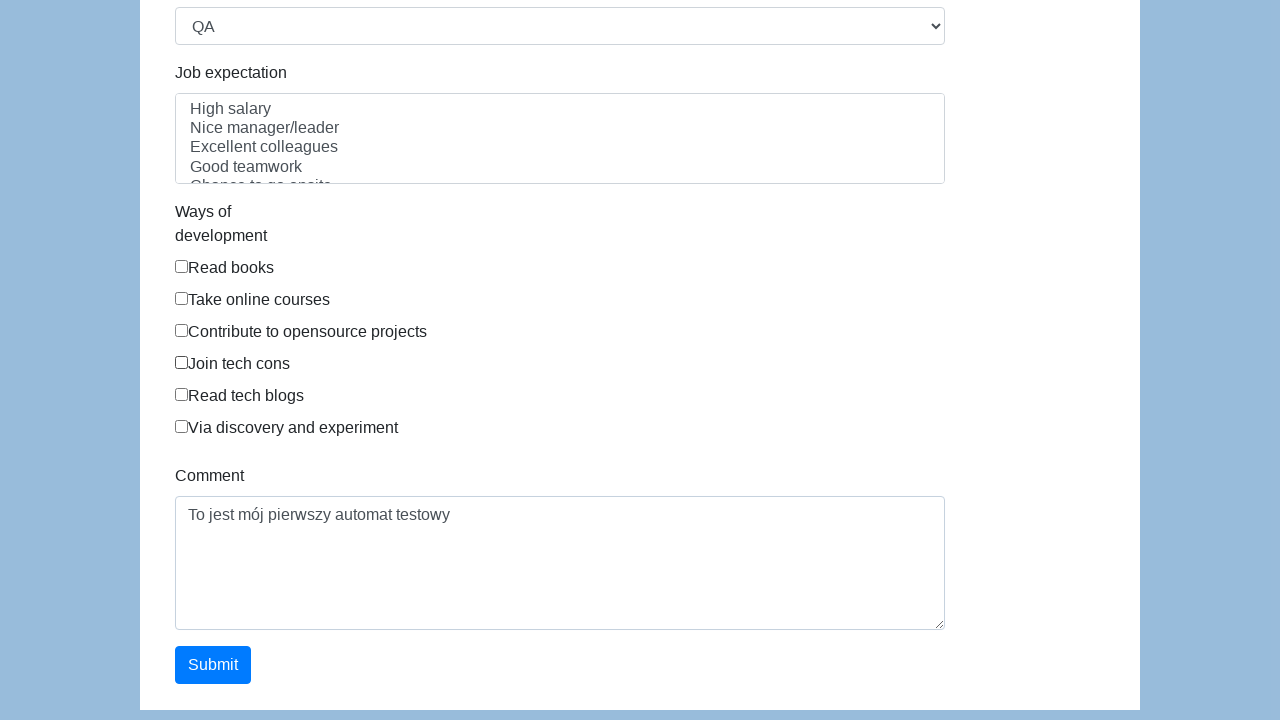

Clicked submit button to complete registration at (213, 665) on #submit
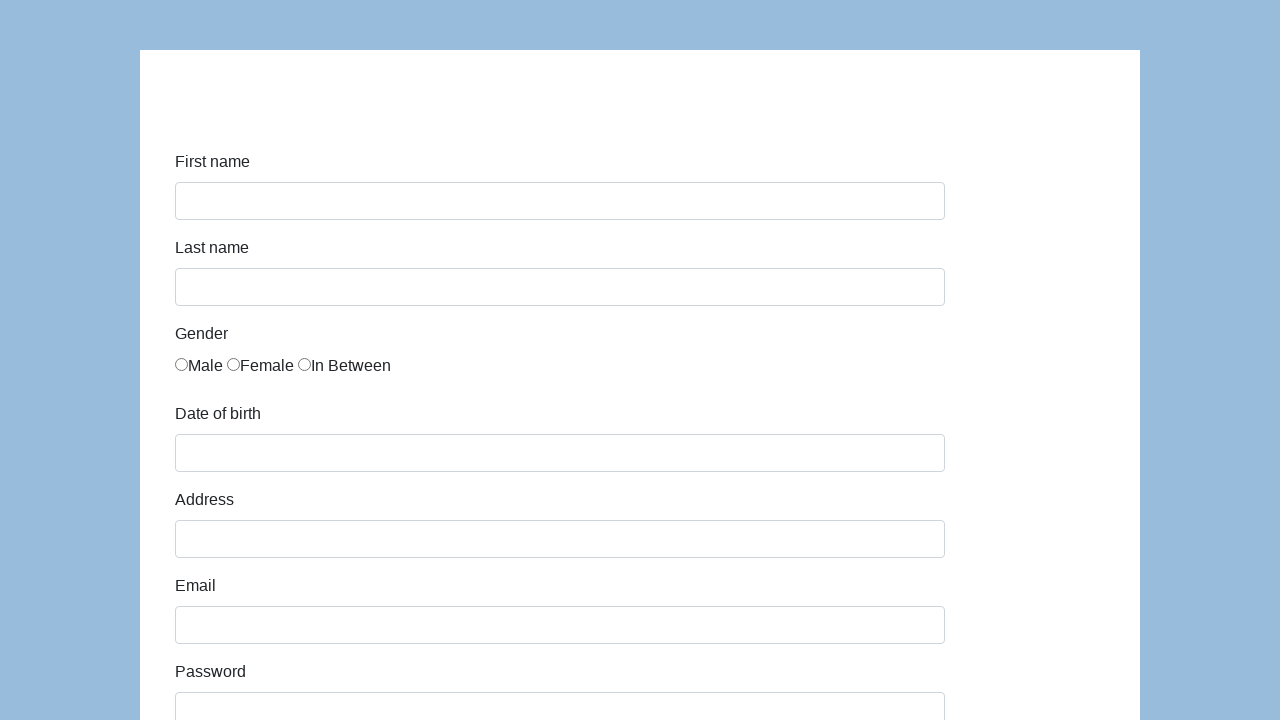

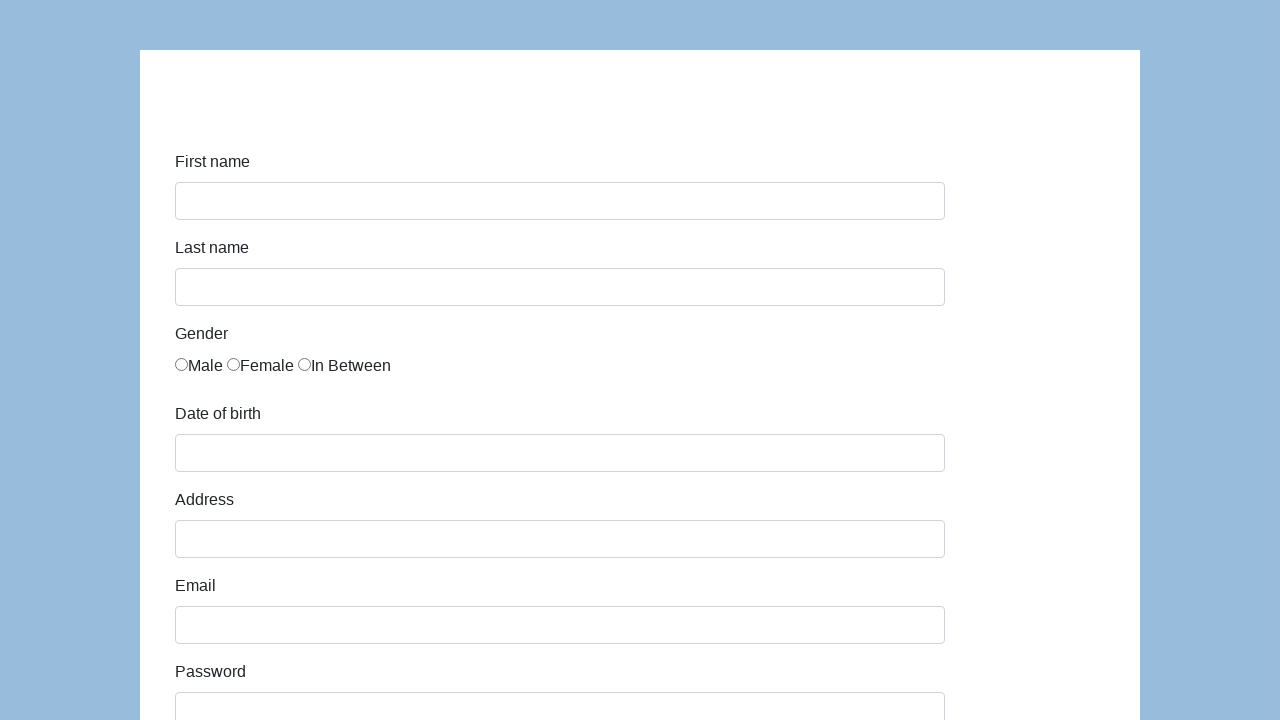